Tests horizontal slider functionality by interacting with the slider control

Starting URL: https://the-internet.herokuapp.com/

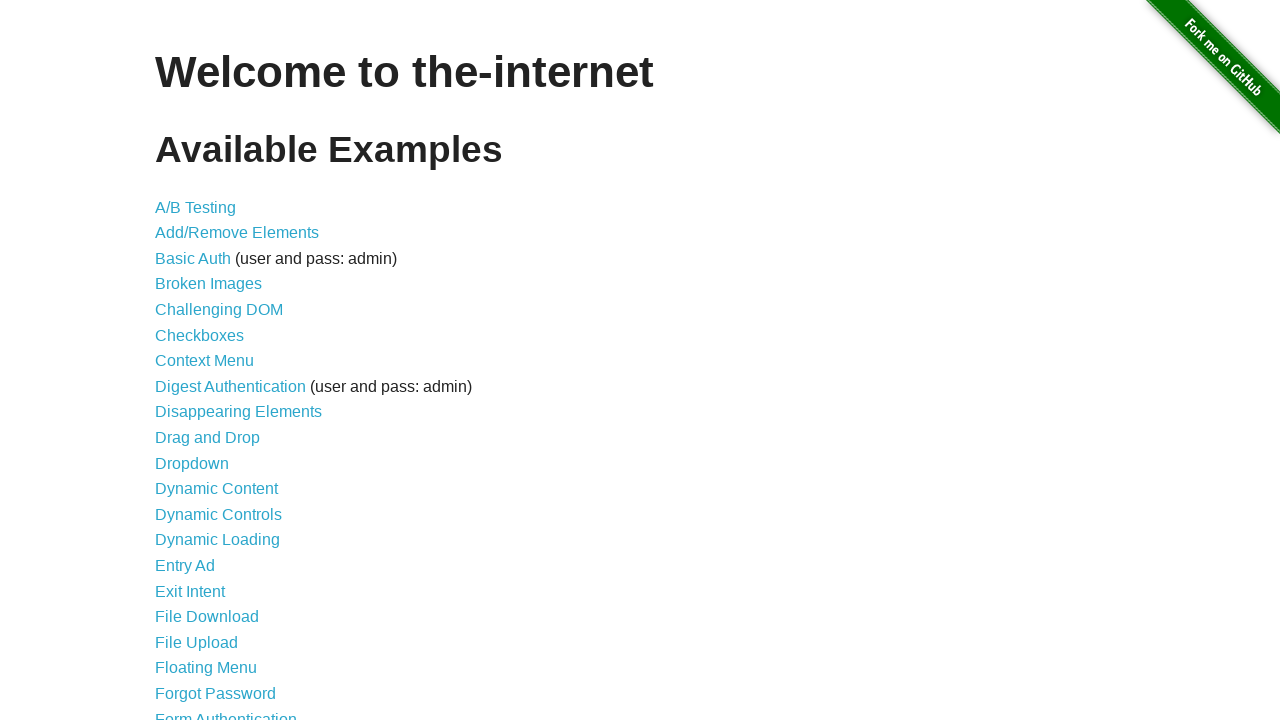

Clicked on Horizontal Slider link at (214, 361) on a[href='/horizontal_slider']
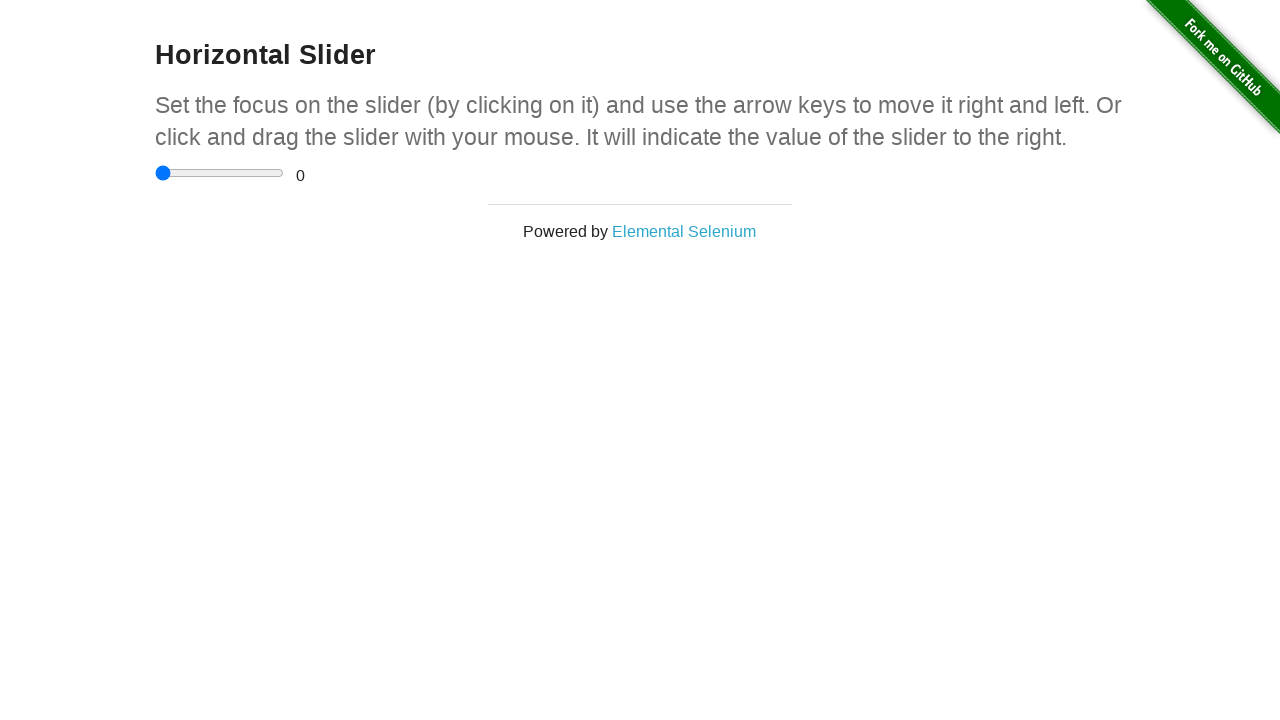

Clicked on the horizontal slider control at (220, 173) on input[type='range']
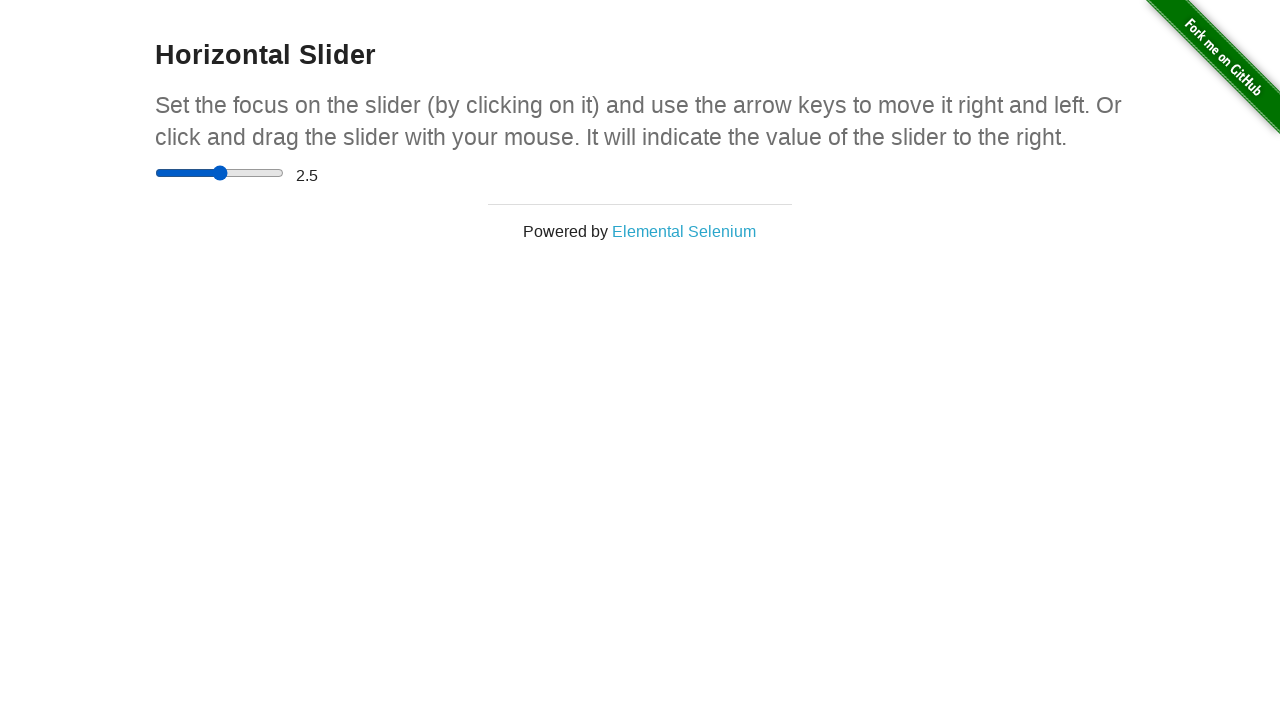

Pressed ArrowRight to move slider right on input[type='range']
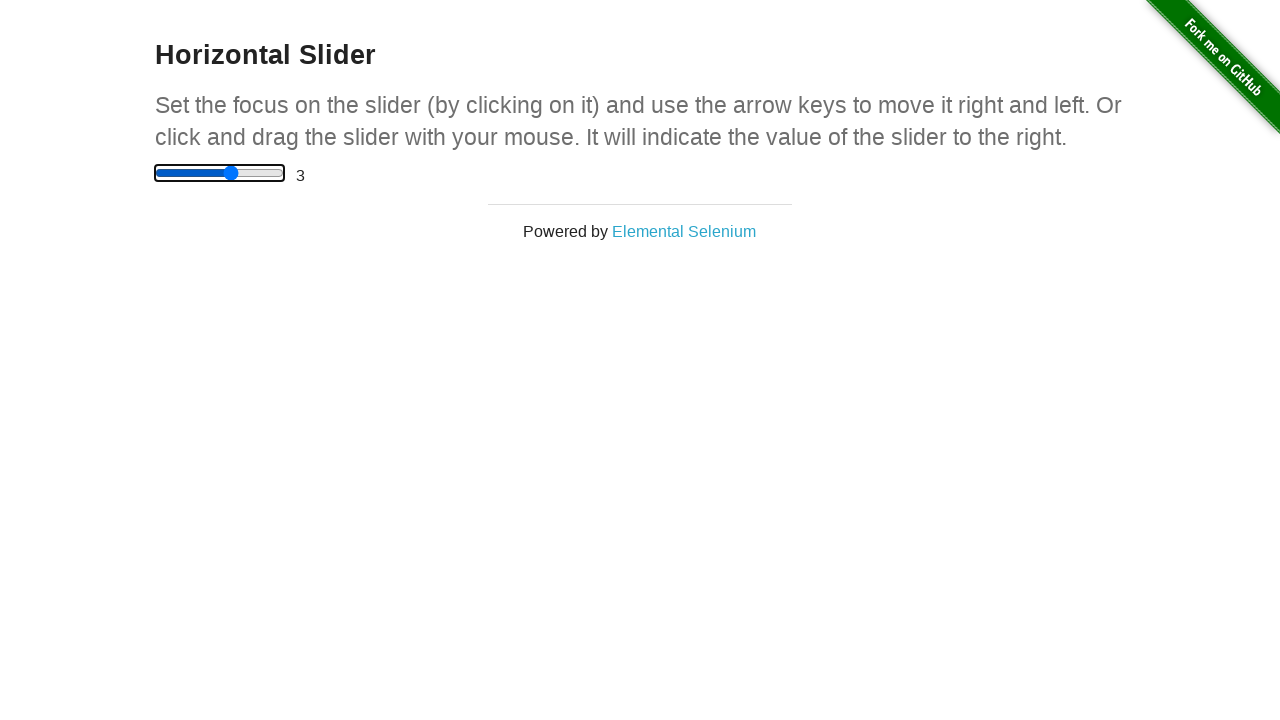

Pressed ArrowRight again to move slider further right on input[type='range']
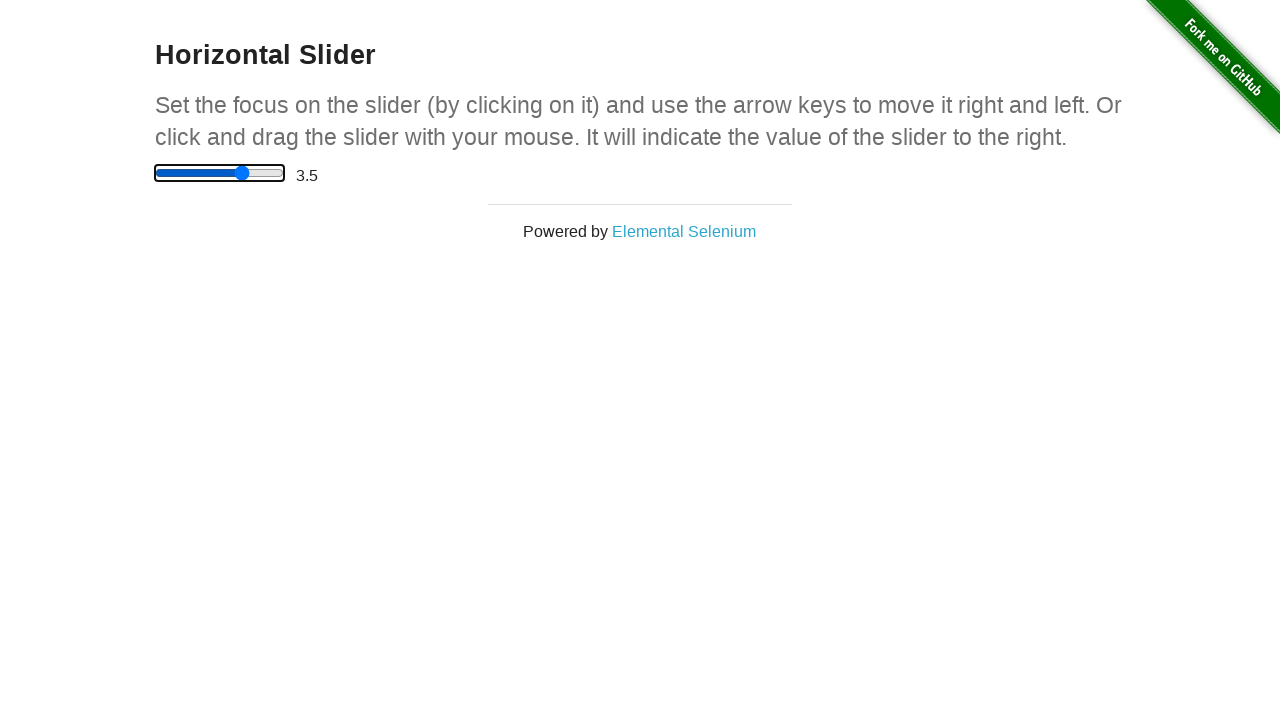

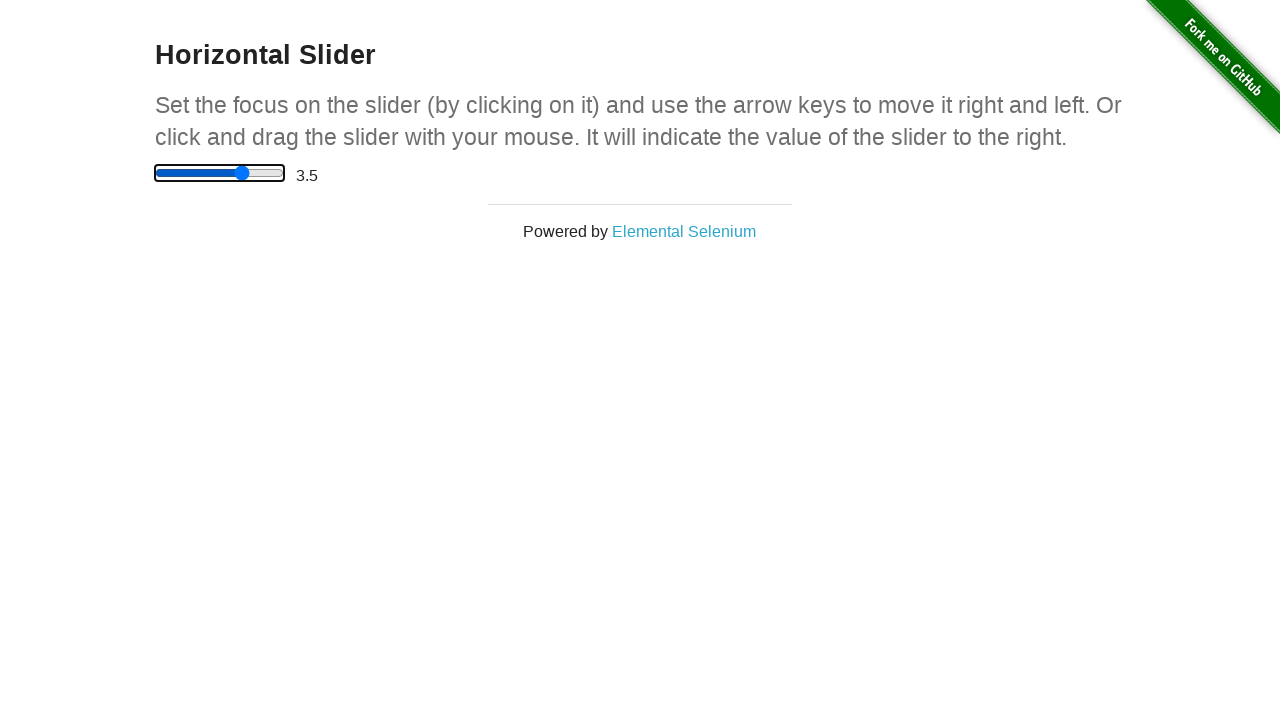